Tests dropdown selection functionality by selecting values from two different select elements on the DemoQA select menu page

Starting URL: https://demoqa.com/select-menu

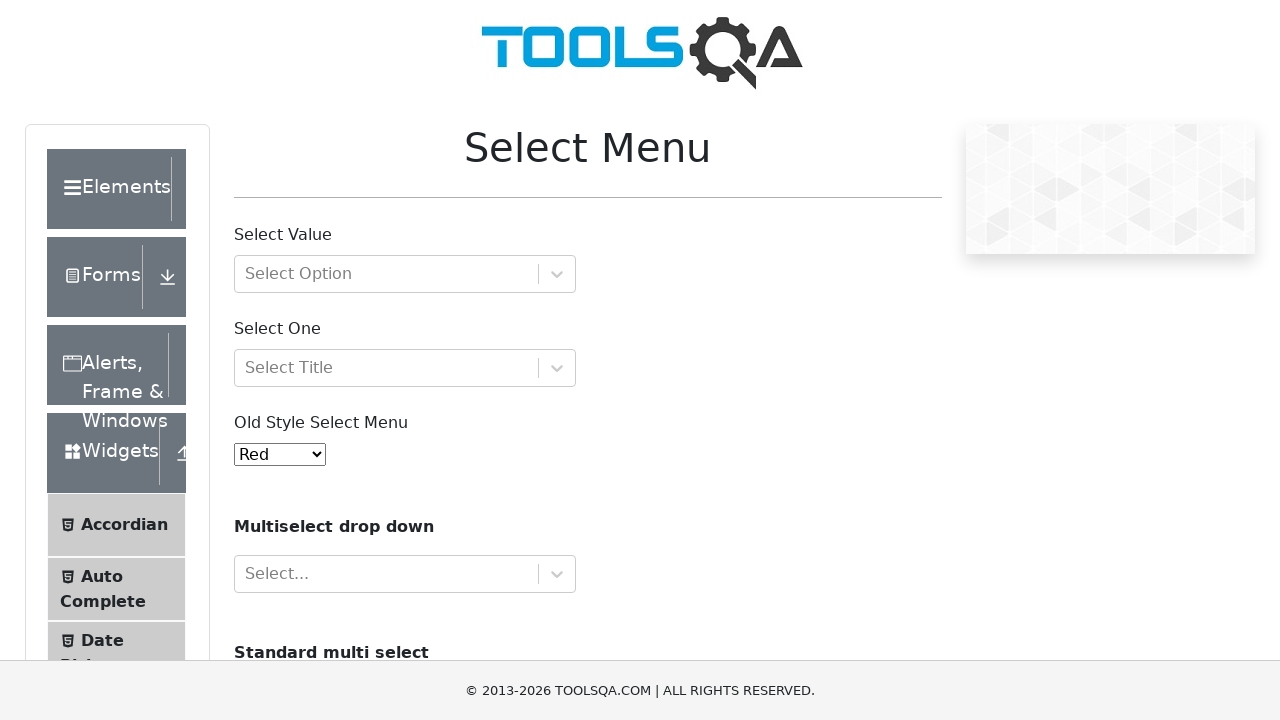

Selected value '5' from old style select menu on #oldSelectMenu
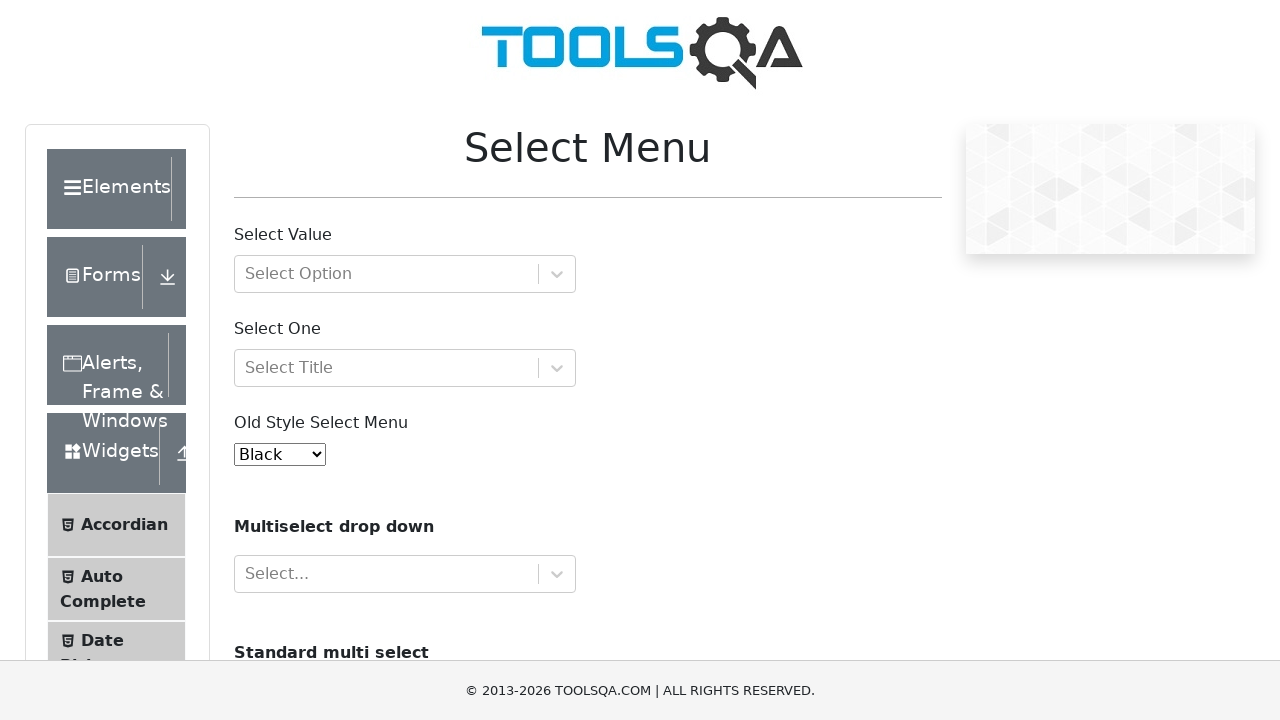

Selected 'Saab' from cars multi-select dropdown on #cars
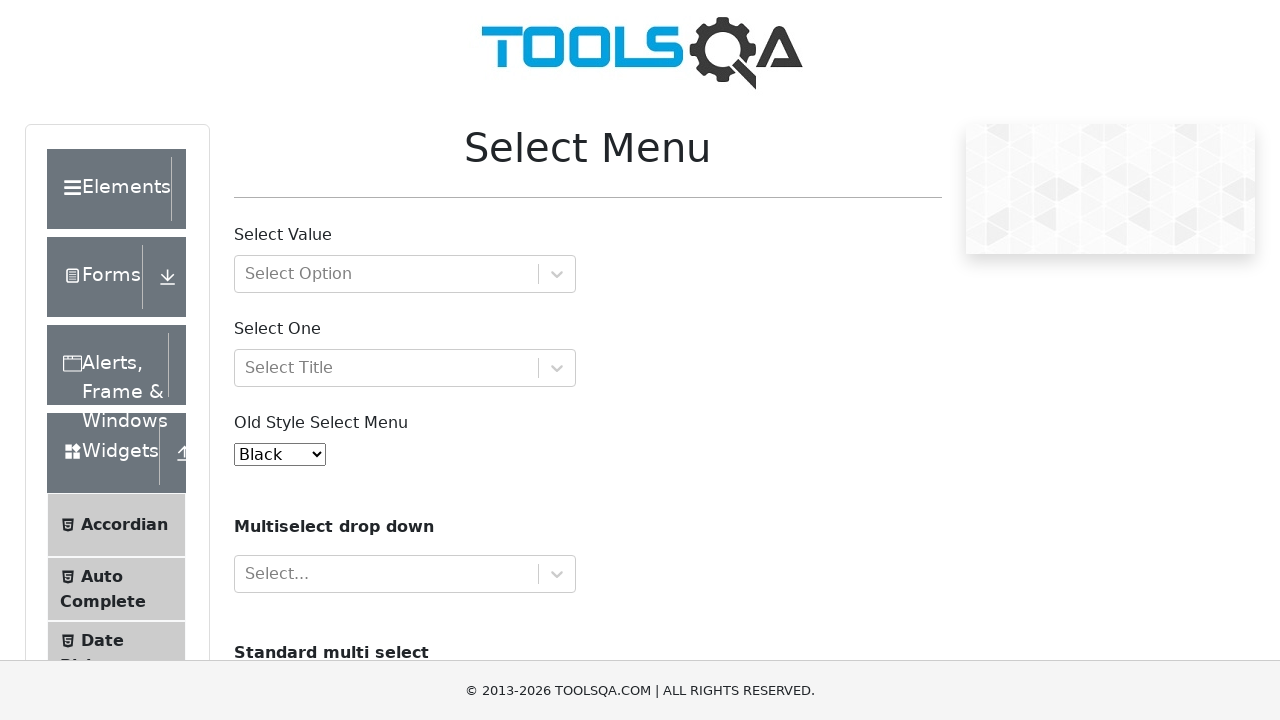

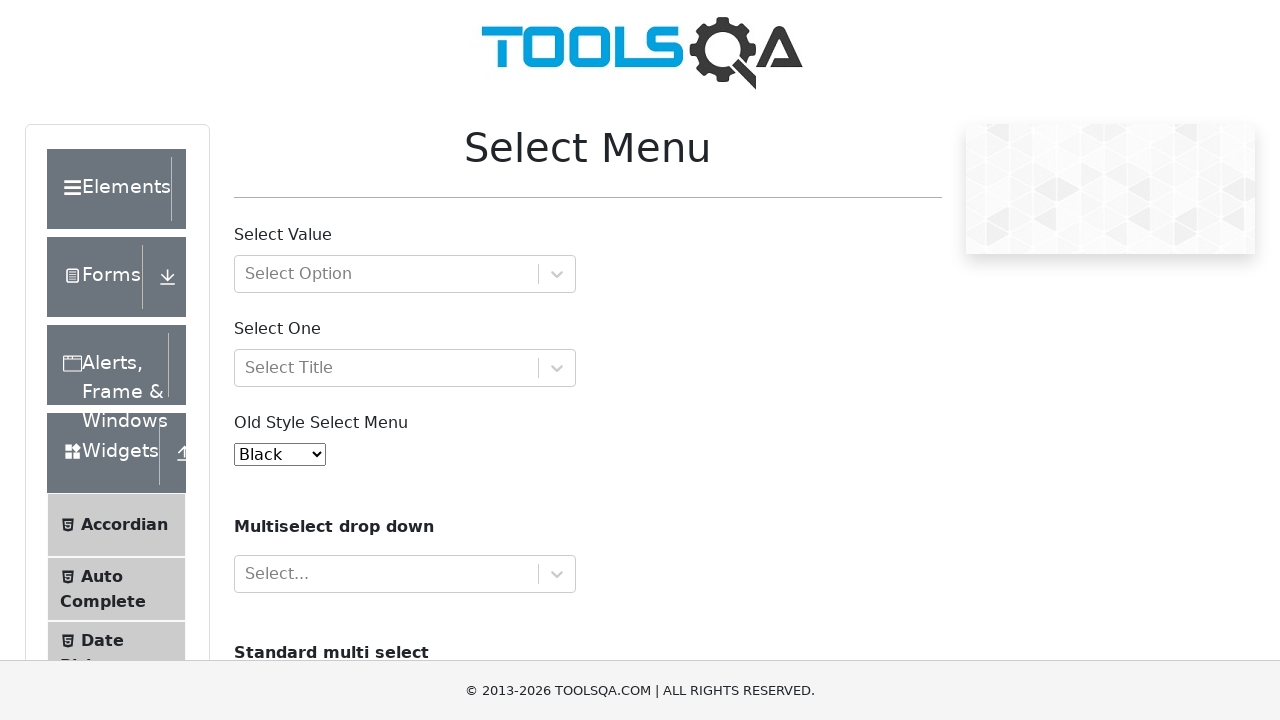